Tests autocomplete/auto-suggestion functionality by typing a partial country name and selecting from suggestions

Starting URL: https://rahulshettyacademy.com/AutomationPractice/

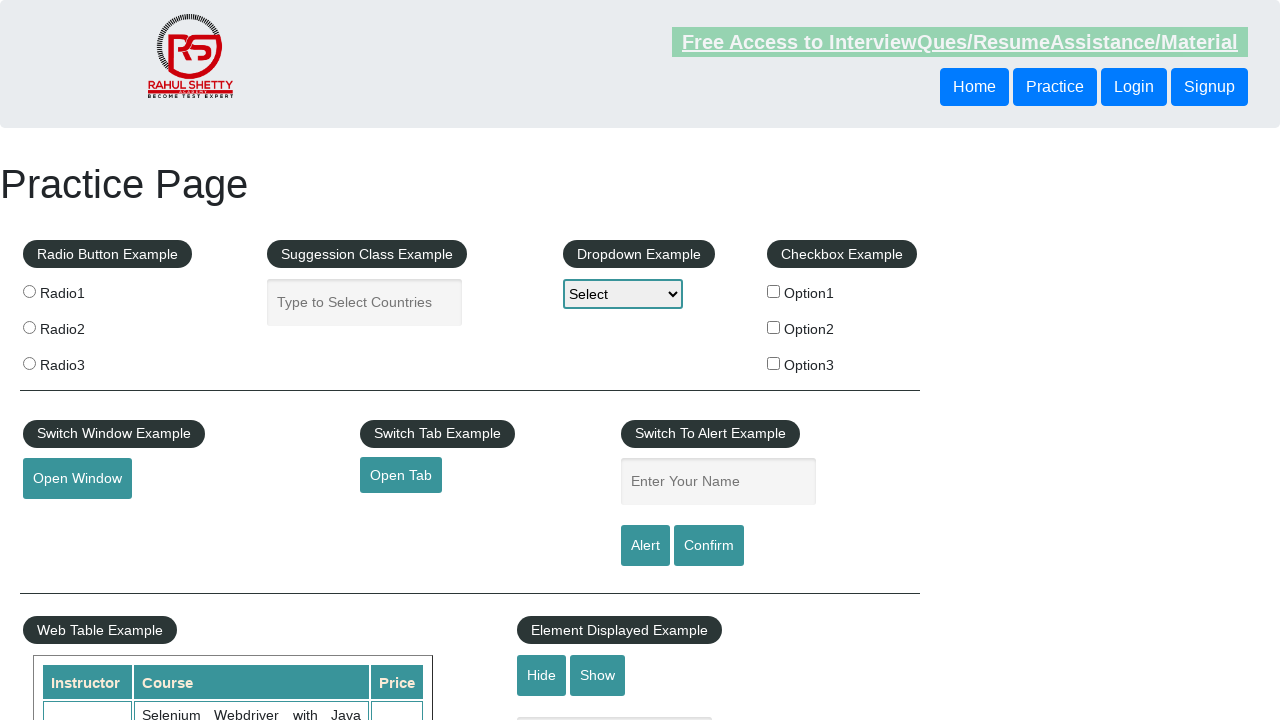

Typed 'Saint' into the autocomplete field on #autocomplete
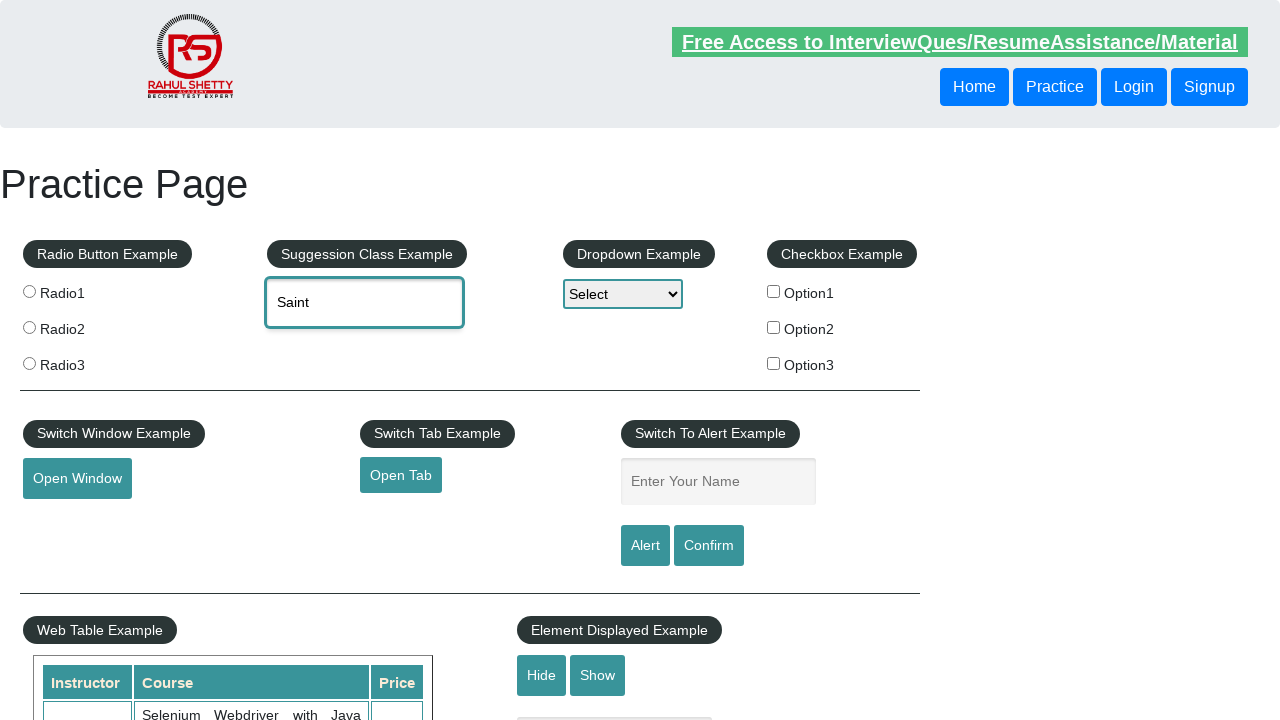

Auto-suggestion dropdown appeared with matching countries
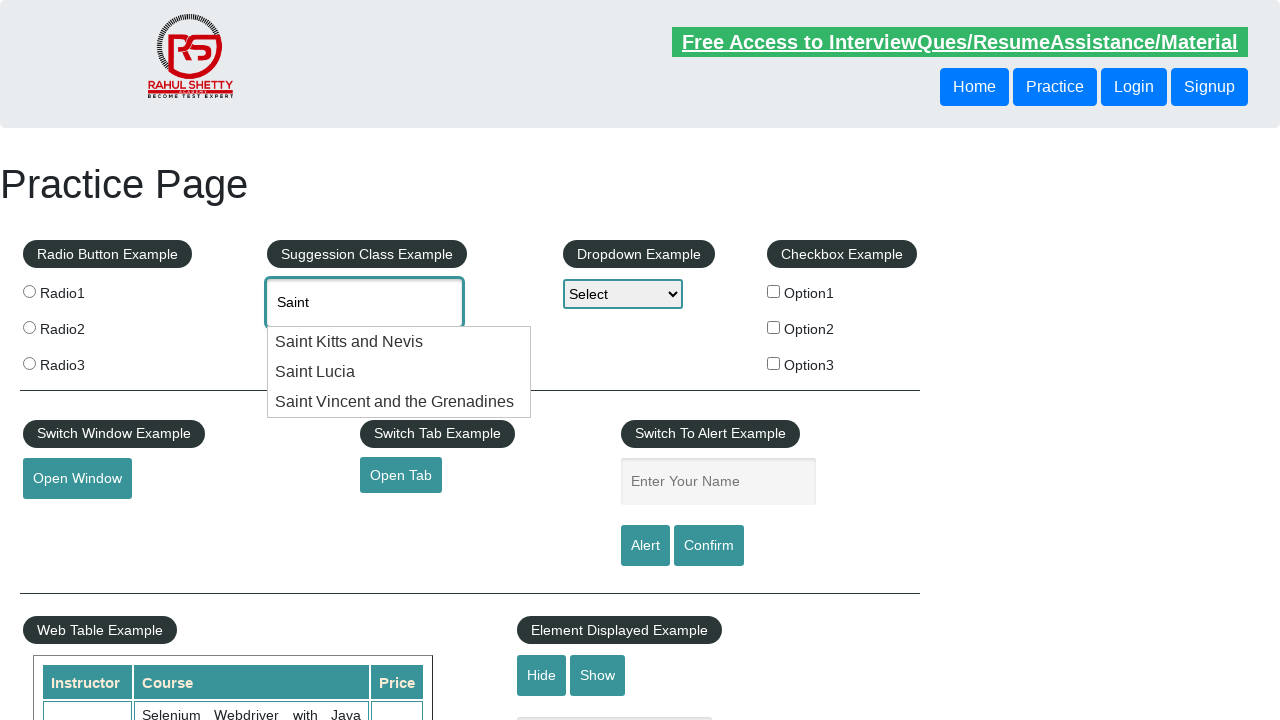

Selected 'Saint Vincent and the Grenadines' from the suggestion list at (399, 402) on ul#ui-id-1 li:has-text('Saint Vincent and the Grenadines')
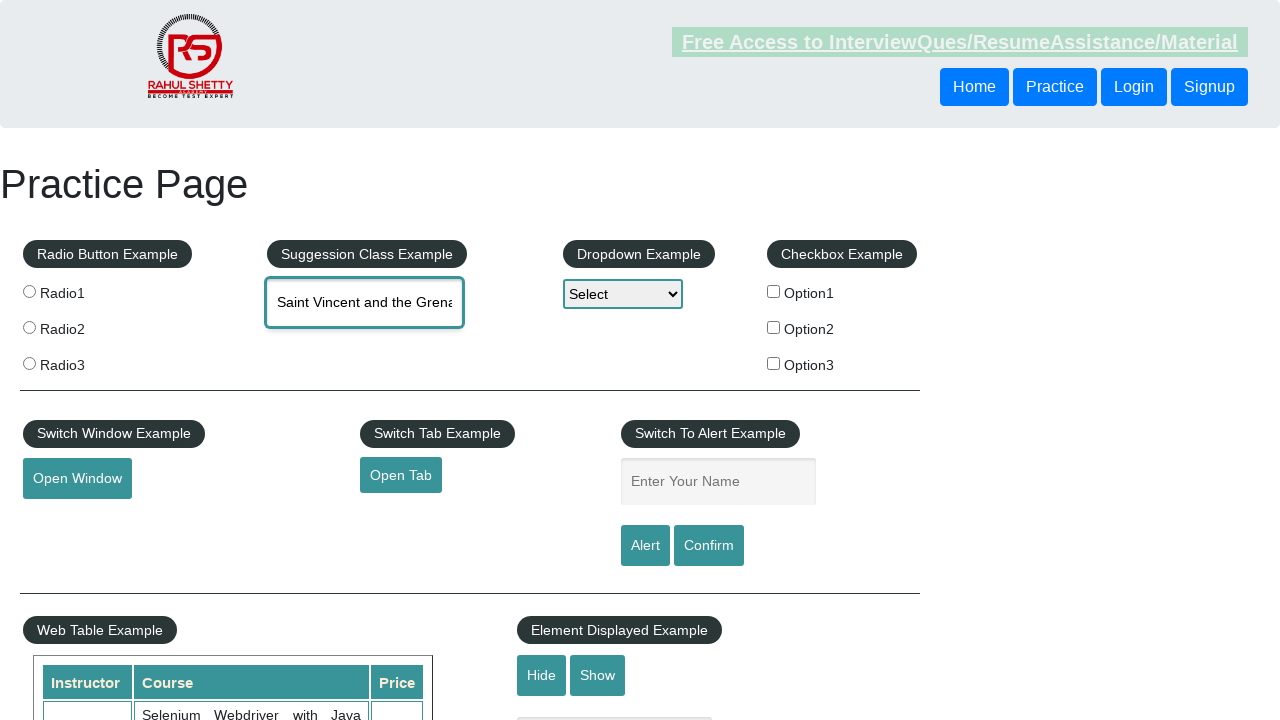

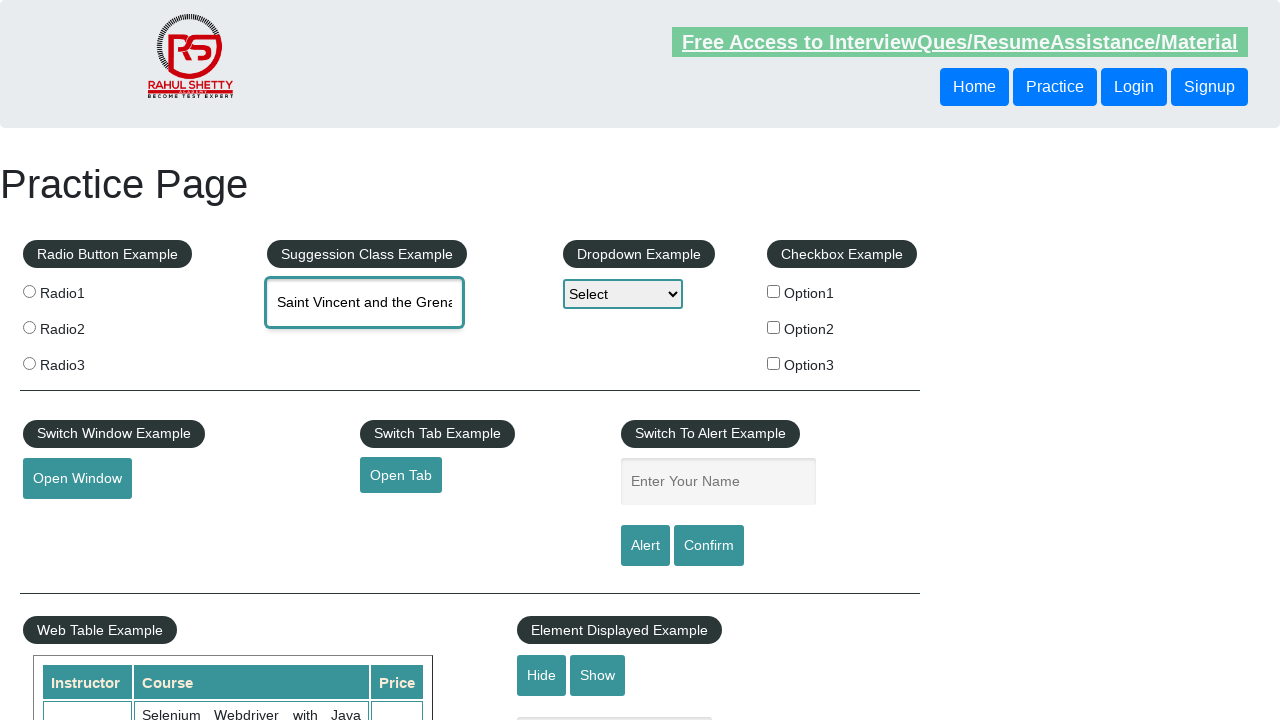